Navigates through a top menu to access a slider widget page and interacts with the slider control

Starting URL: http://demo.automationtesting.in/Register.html

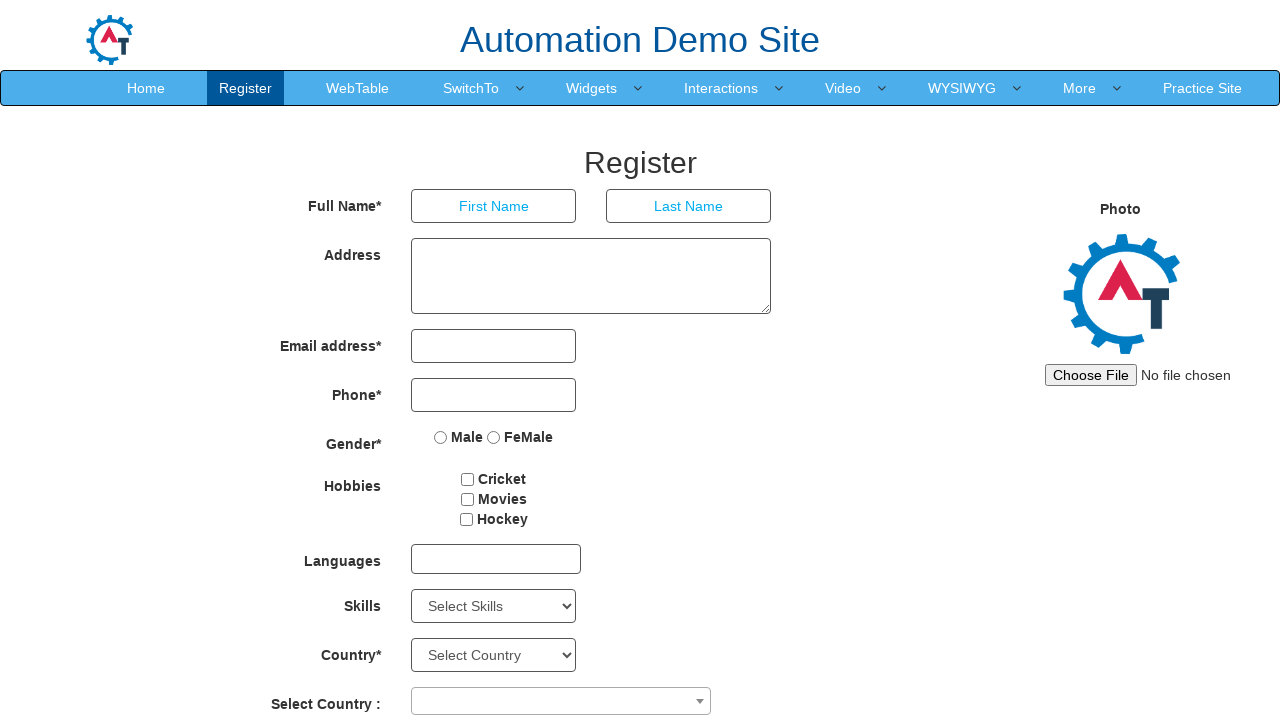

Hovered over Widgets menu item to reveal submenu at (598, 88) on xpath=//*[@id='header']/nav/div/div[2]/ul/li[5]
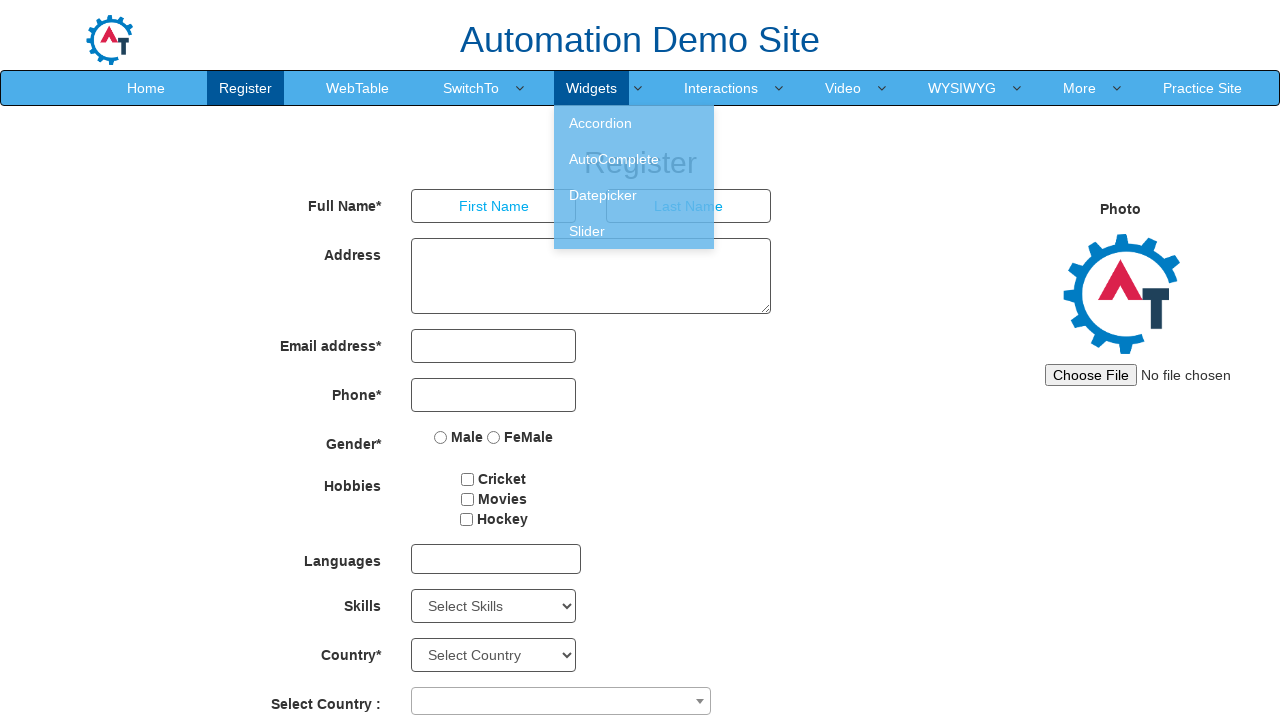

Clicked on Slider menu item from Widgets submenu at (634, 231) on xpath=//*[@id='header']/nav/div/div[2]/ul/li[5]/ul/li[4]
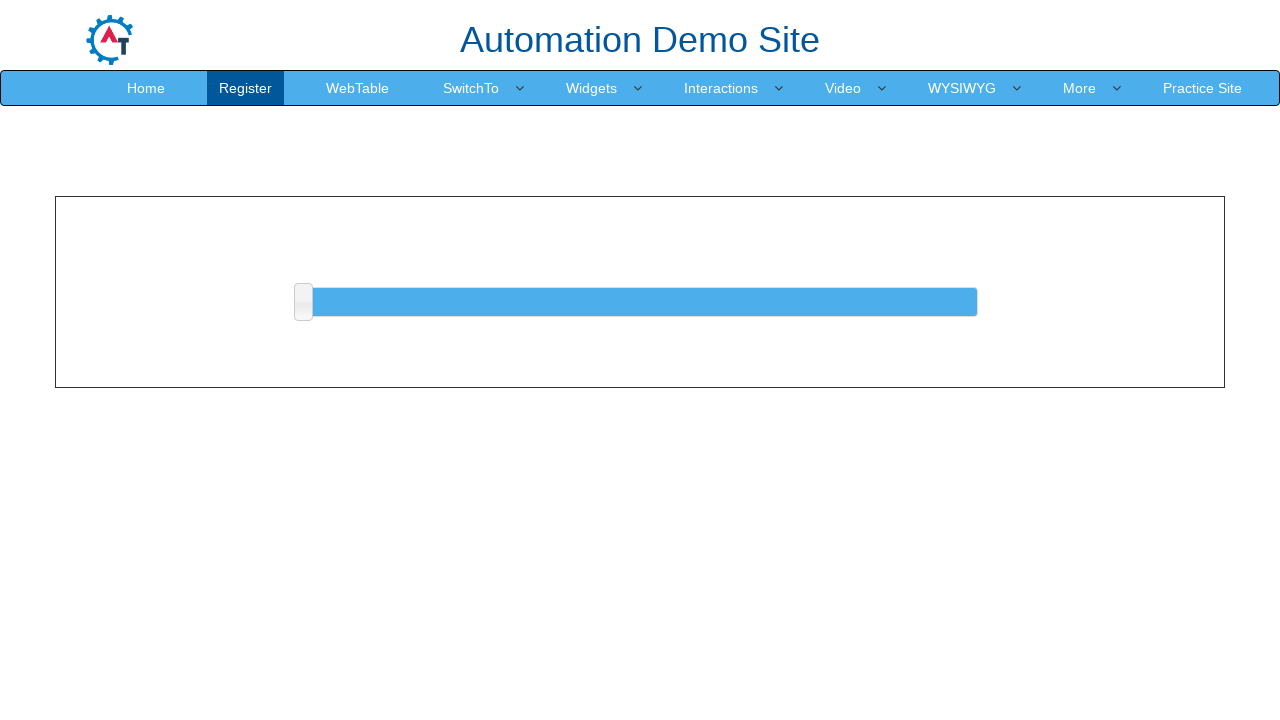

Slider element became visible
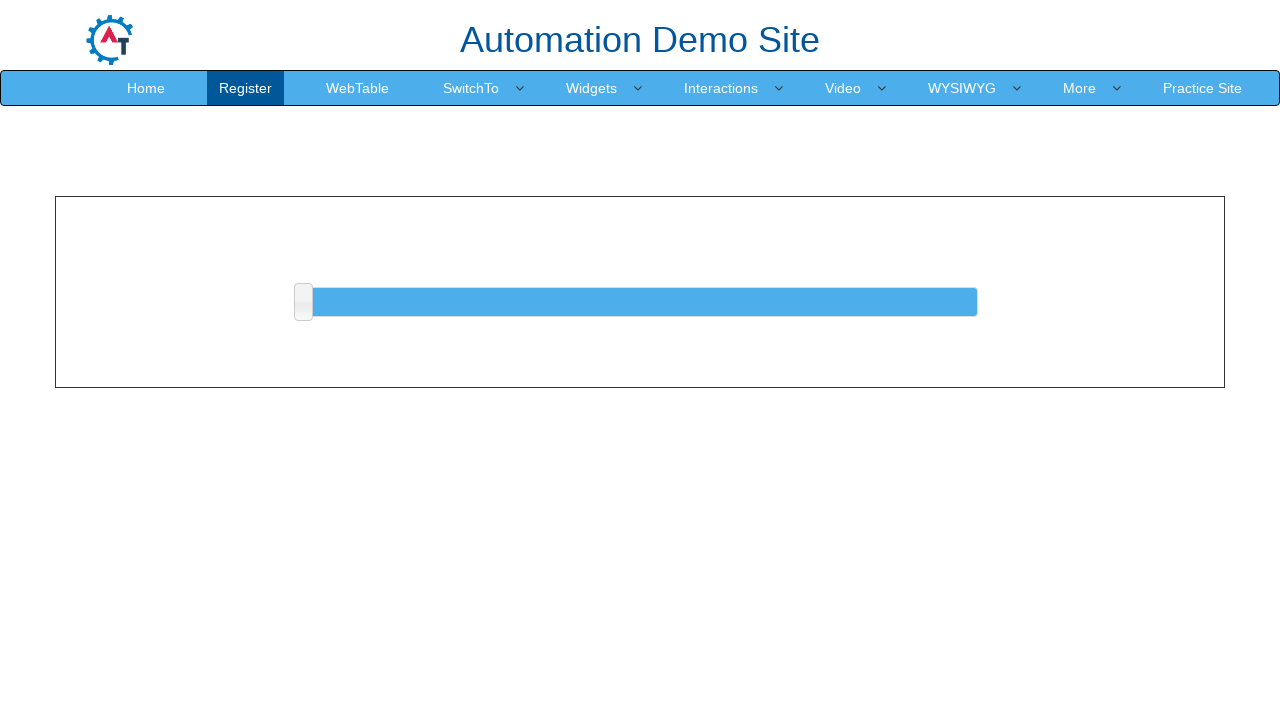

Retrieved slider element bounding box
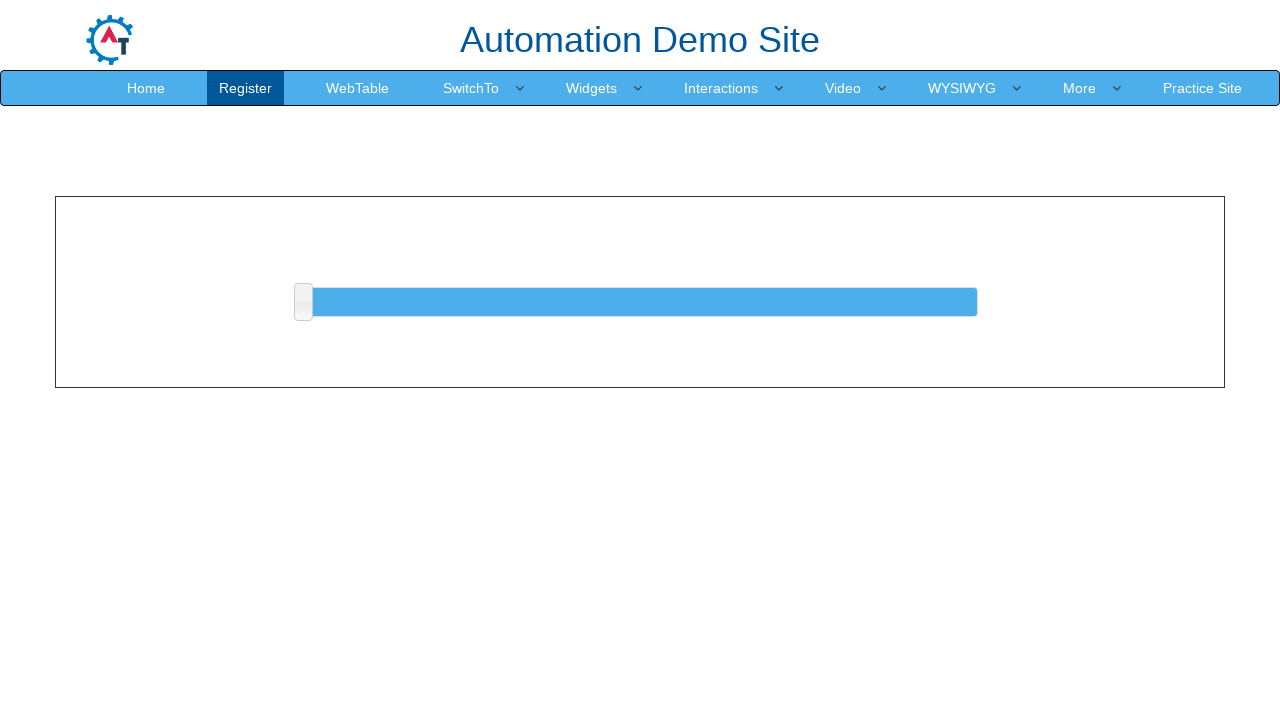

Moved mouse to center of slider element at (640, 302)
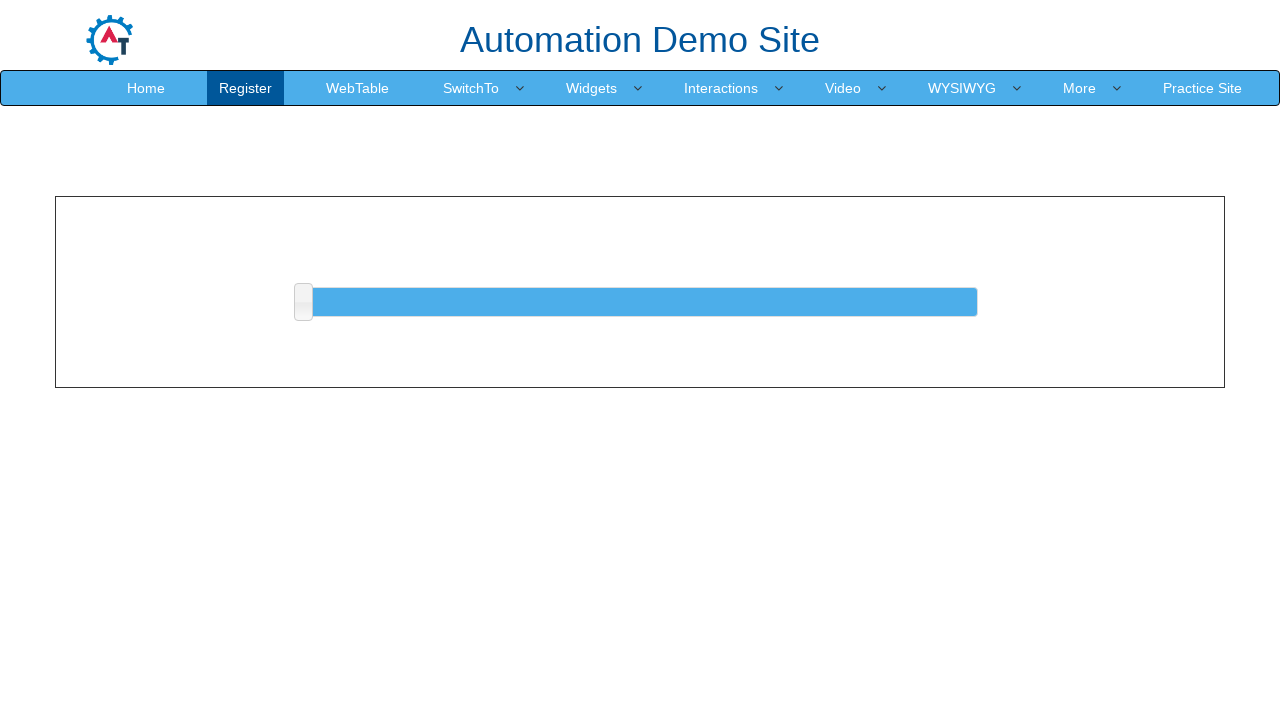

Pressed down mouse button on slider at (640, 302)
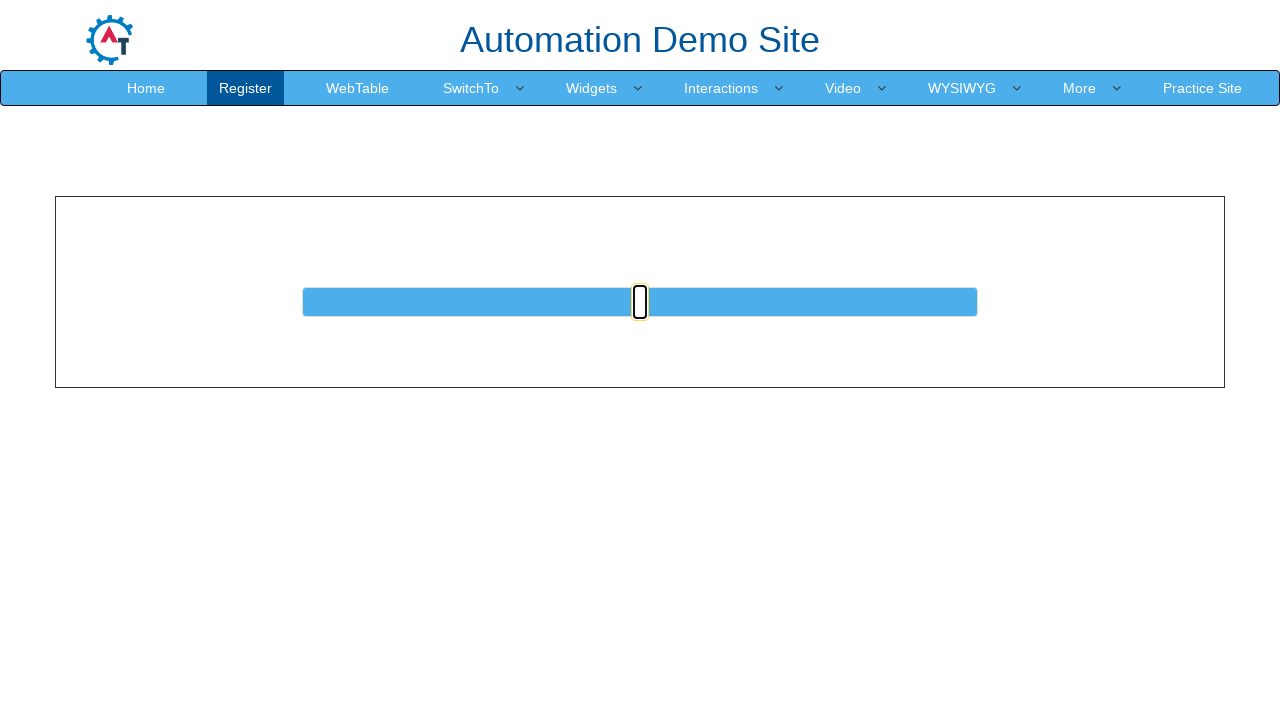

Dragged slider to the left at (302, 302)
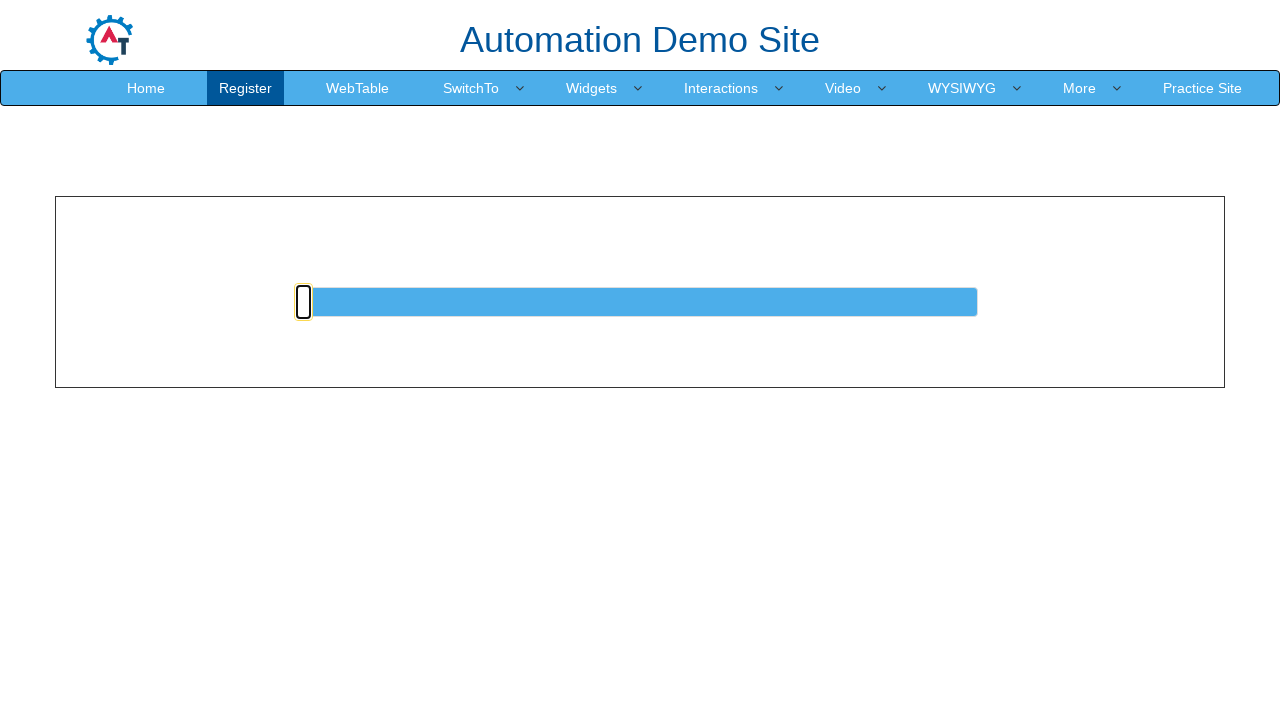

Released mouse button, slider drag complete at (302, 302)
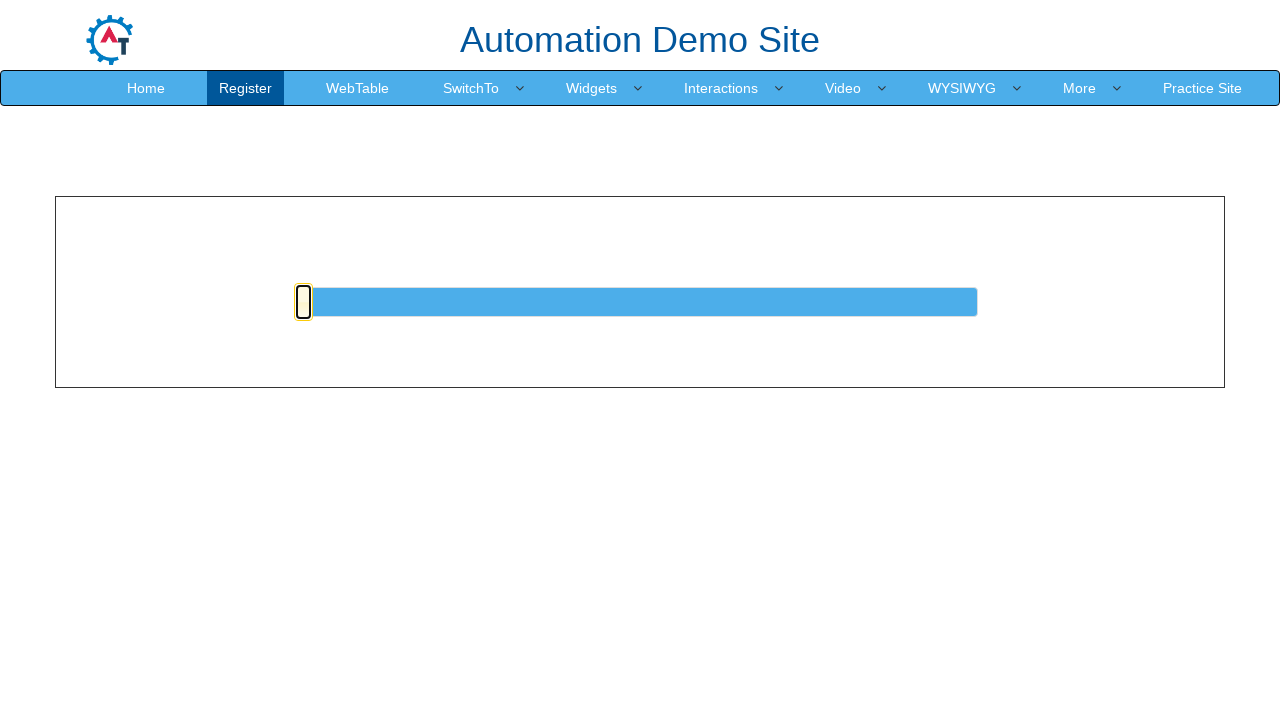

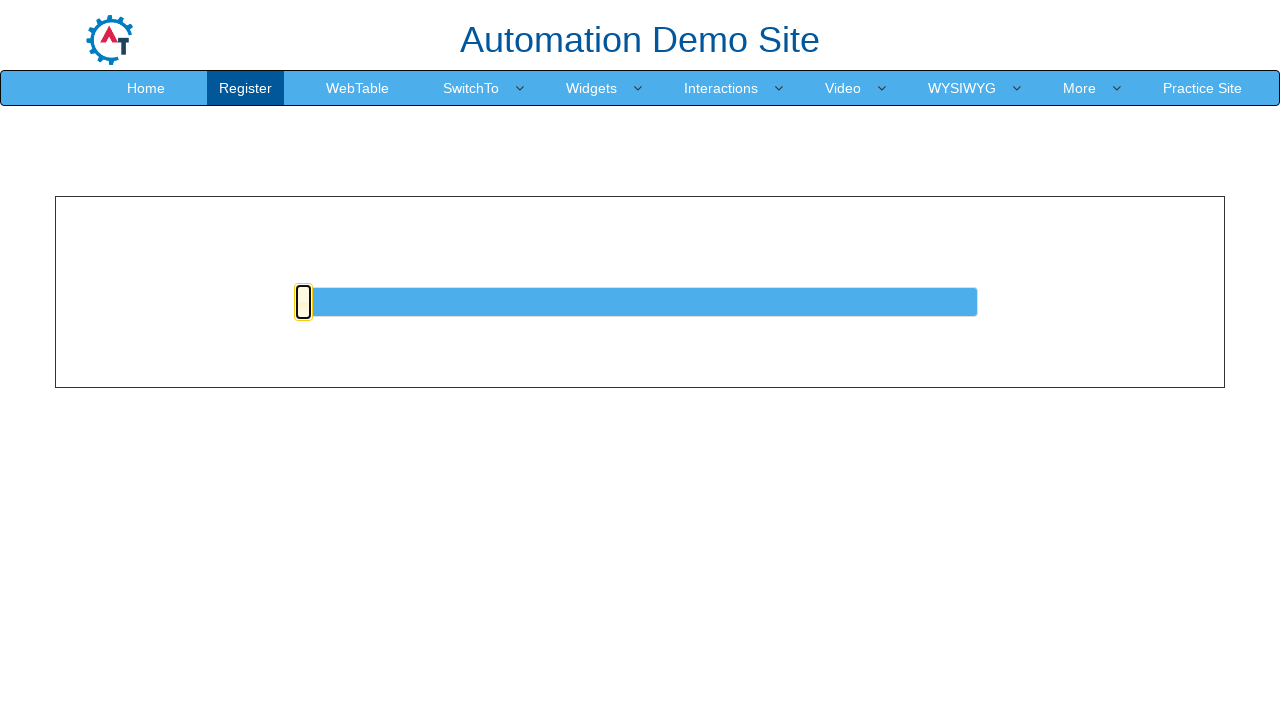